Tests drag and drop functionality on jQuery UI demo page by dragging an element and dropping it onto a target area

Starting URL: https://jqueryui.com/droppable/

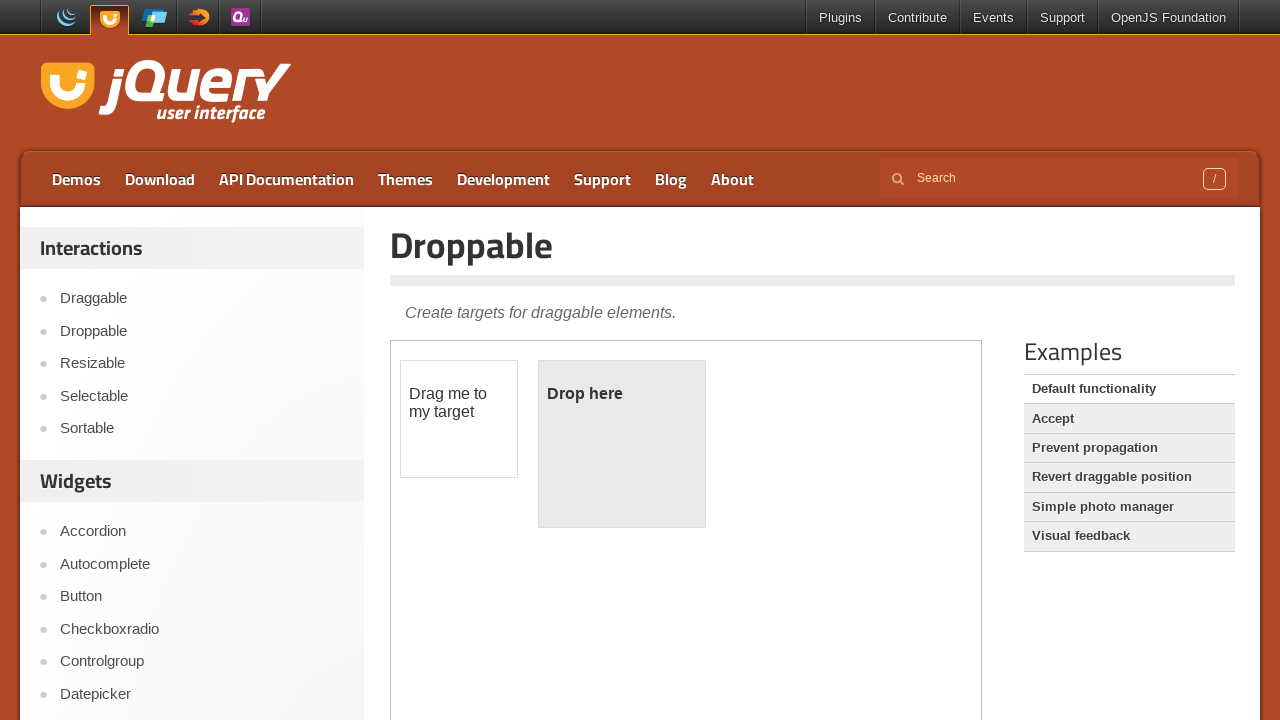

Navigated to jQuery UI droppable demo page
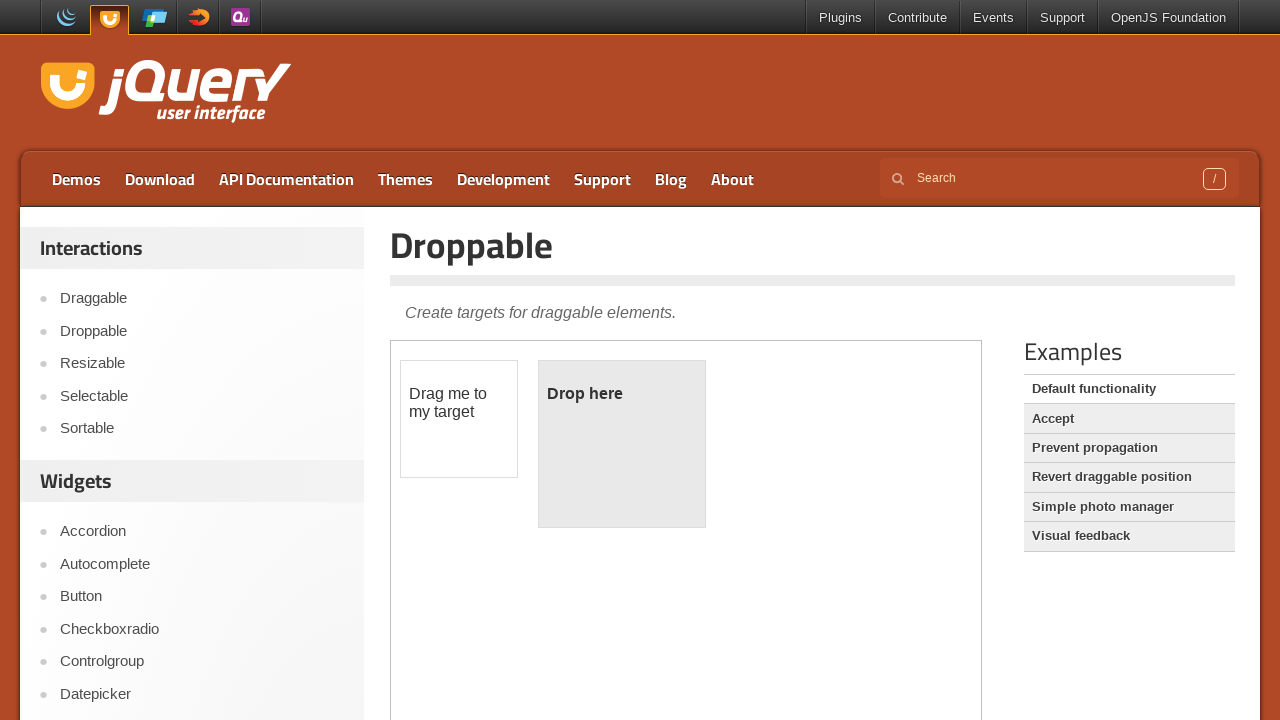

Located the iframe containing the drag and drop demo
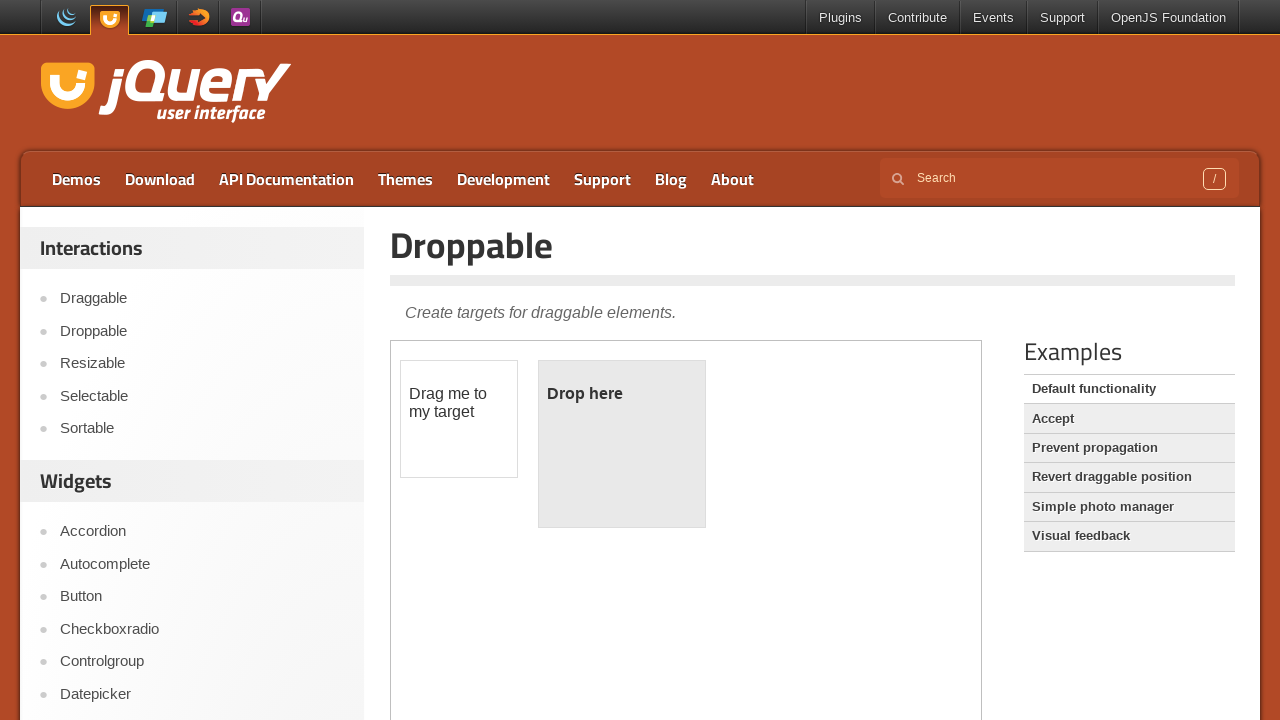

Located the draggable element
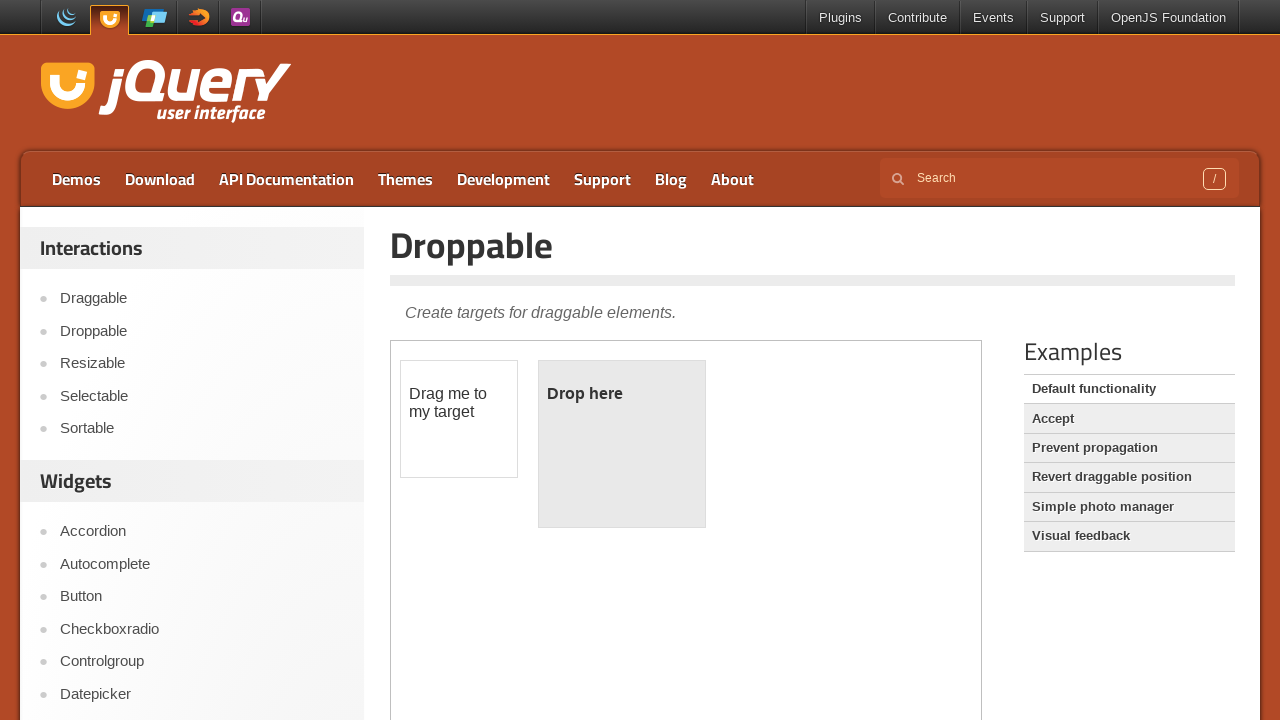

Located the droppable target element
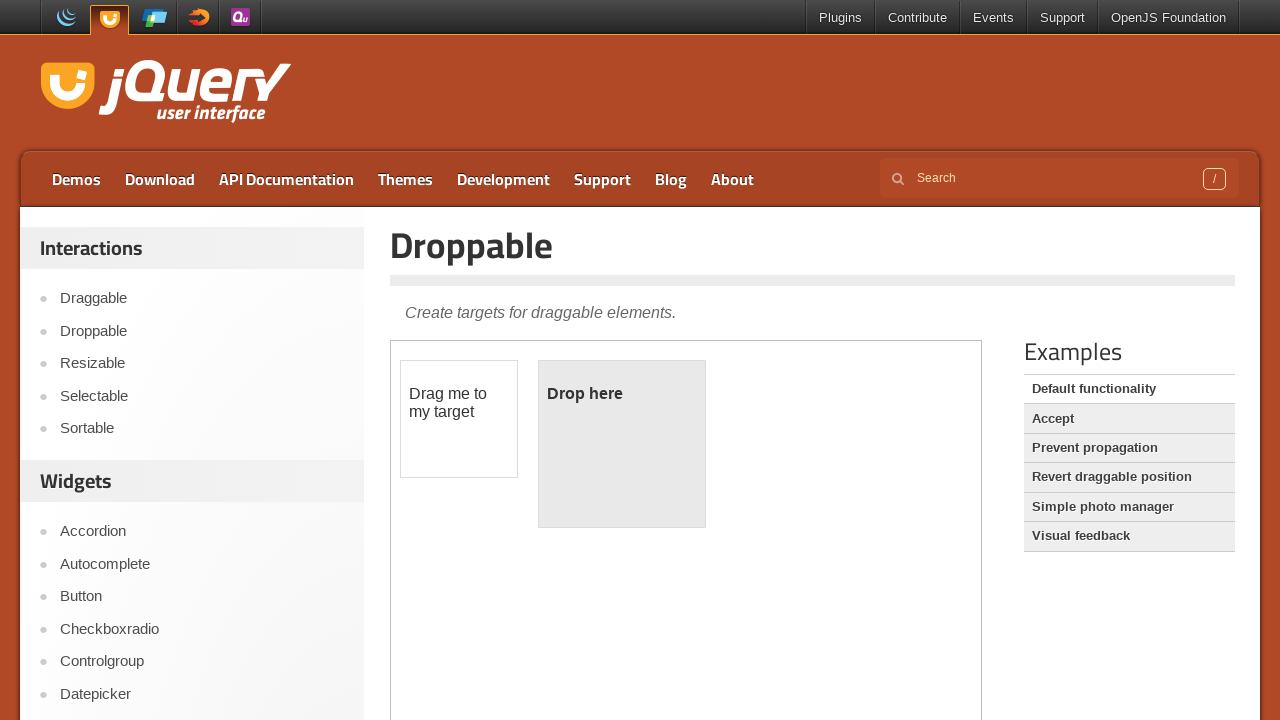

Dragged the draggable element and dropped it onto the droppable target at (622, 444)
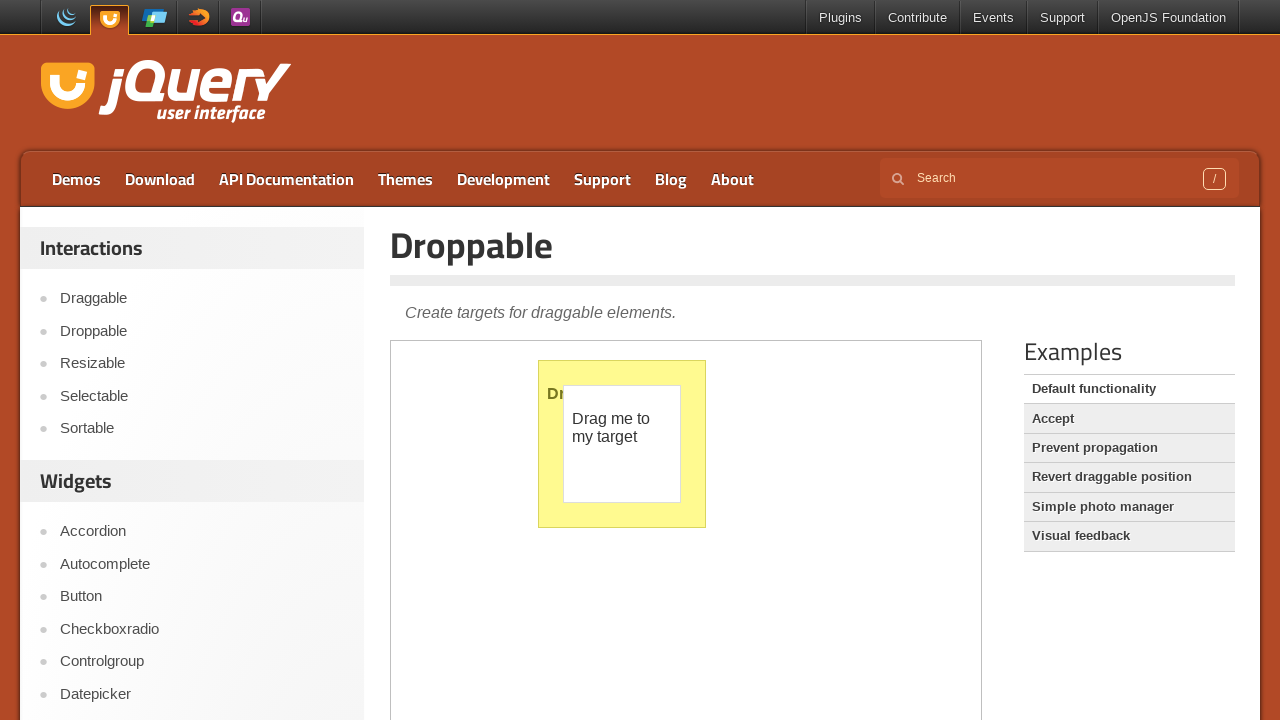

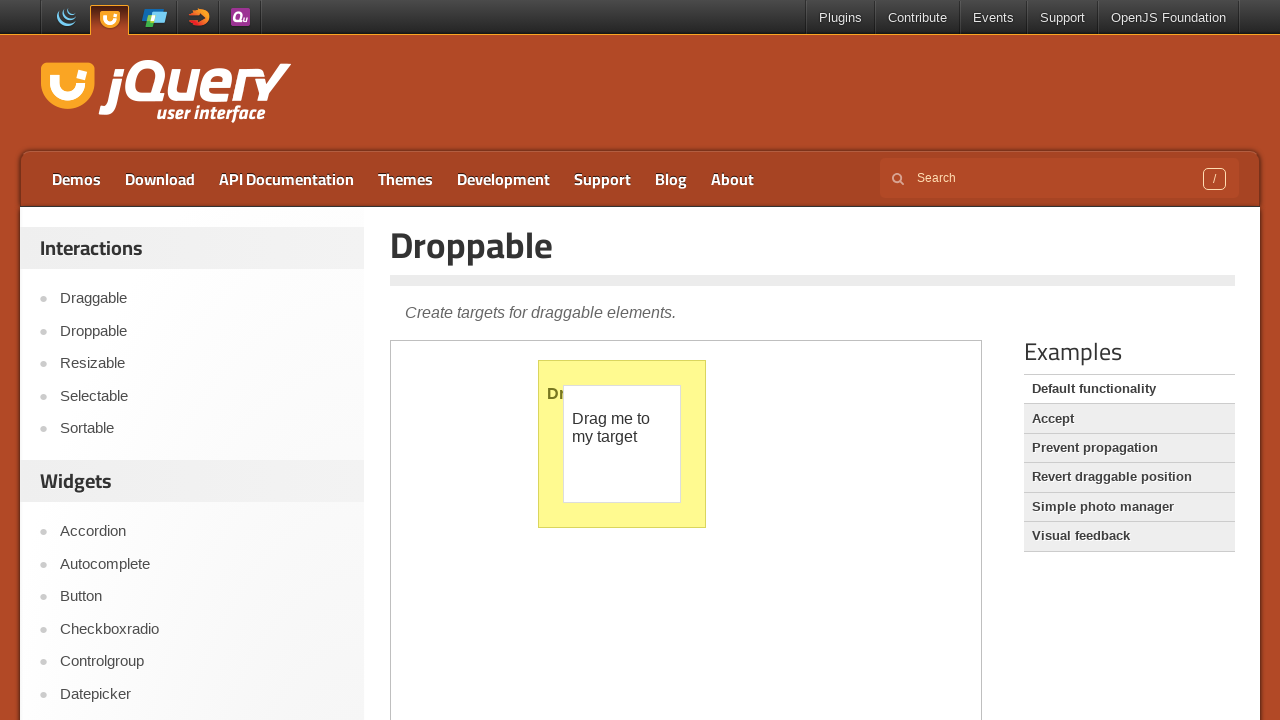